Clicks on the dropdown element

Starting URL: https://formy-project.herokuapp.com/dropdown

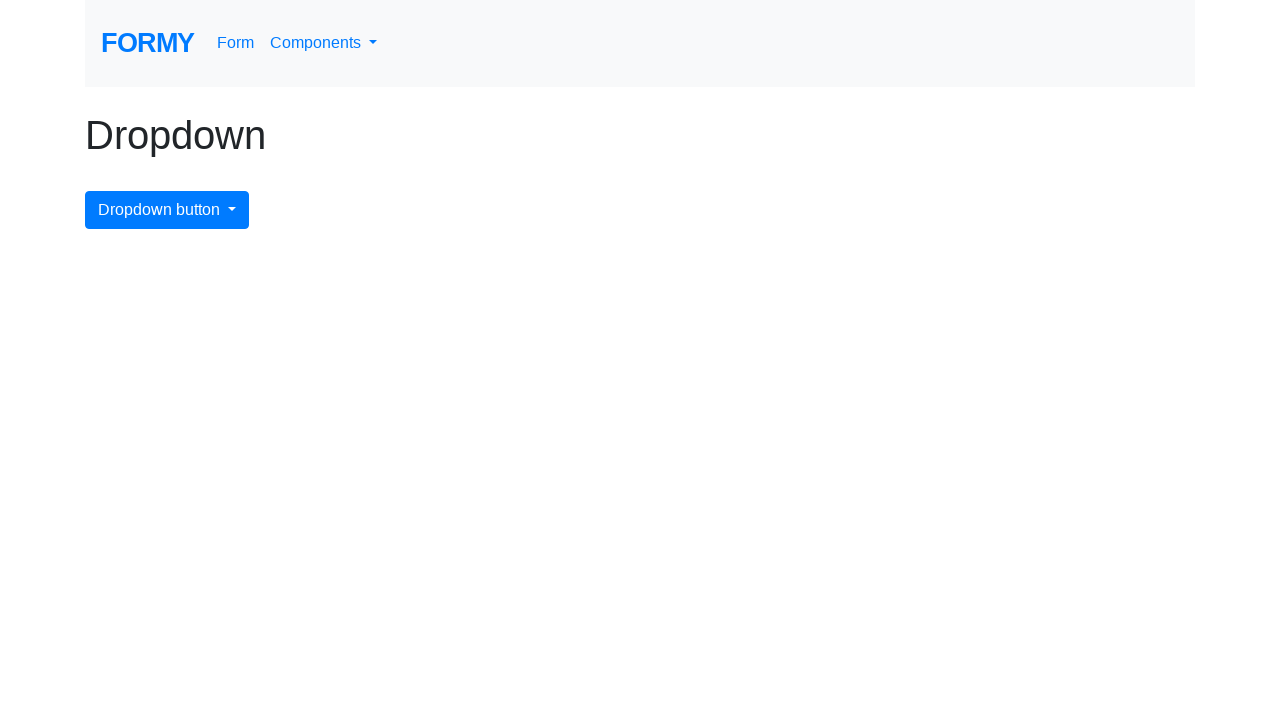

Navigated to dropdown test page
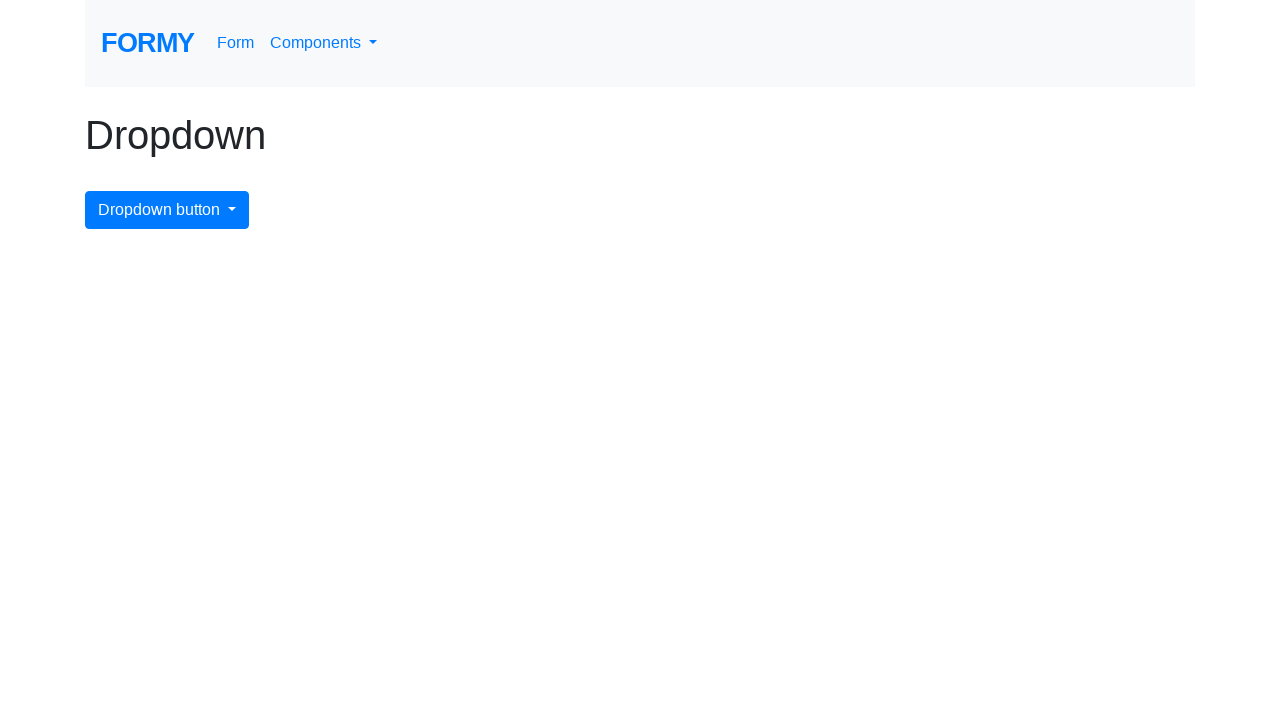

Clicked on the dropdown element at (324, 43) on .dropdown
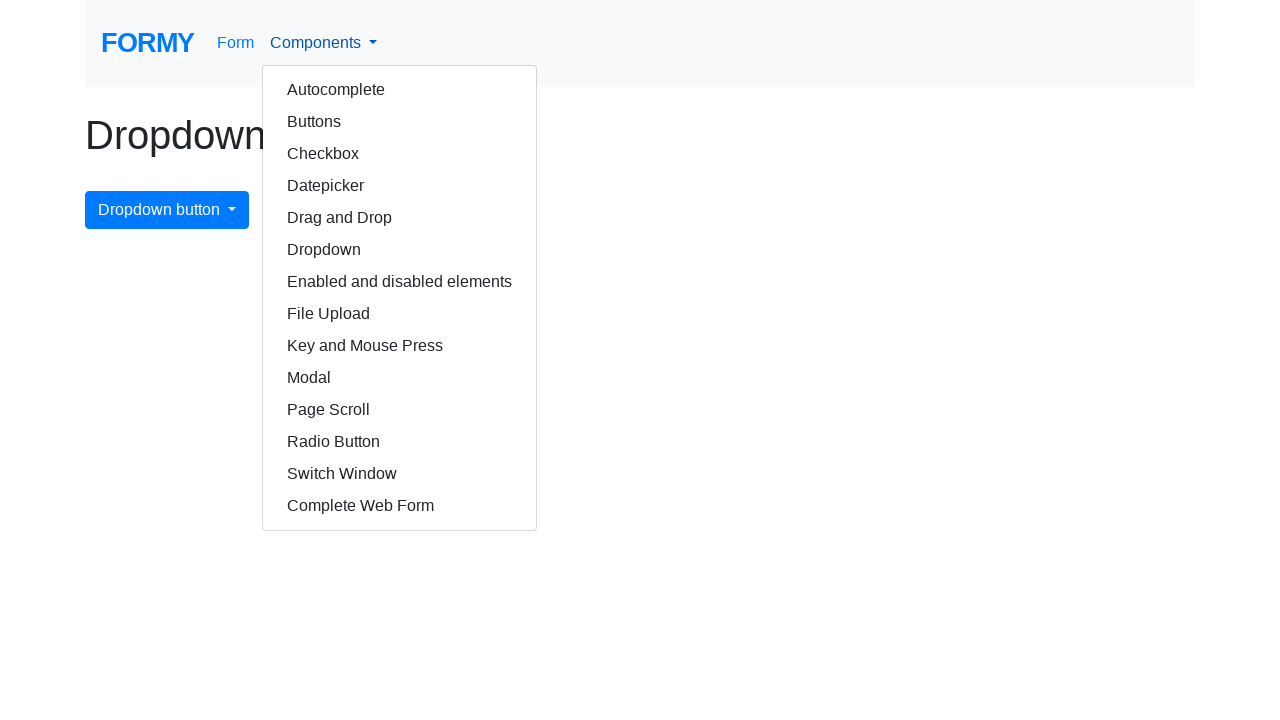

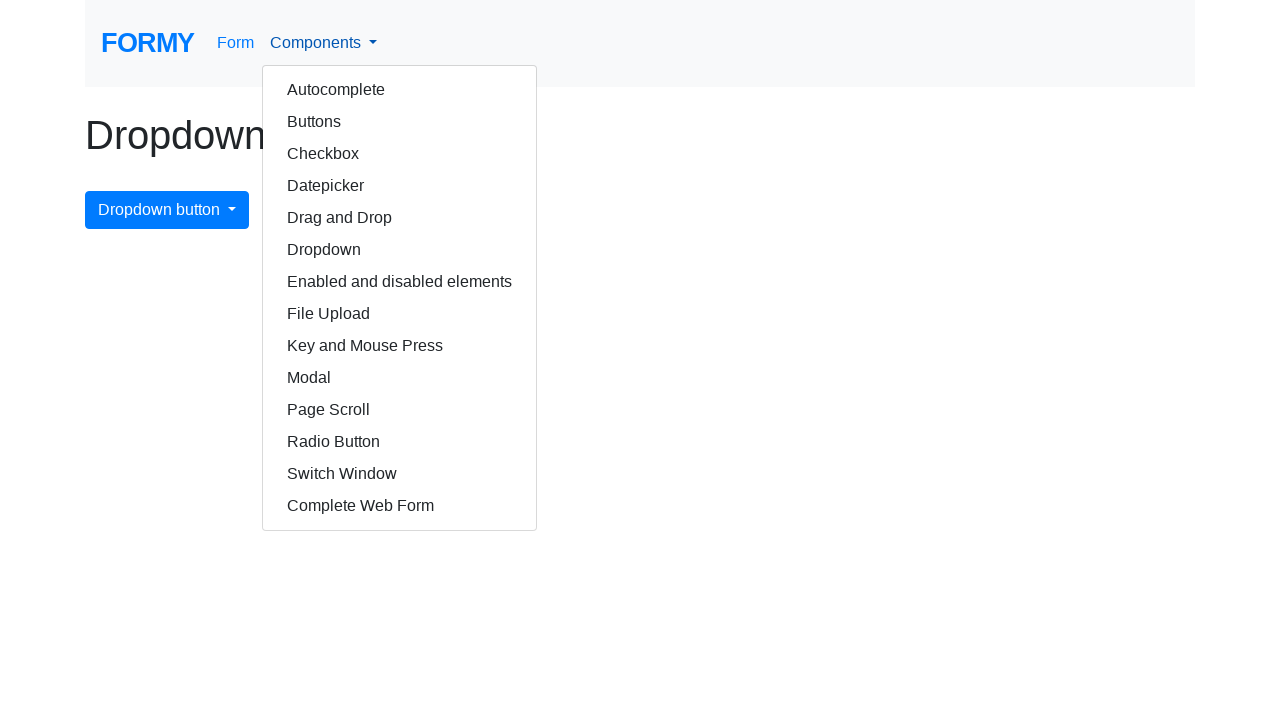